Simple navigation test that opens the Apple website

Starting URL: https://www.apple.com/

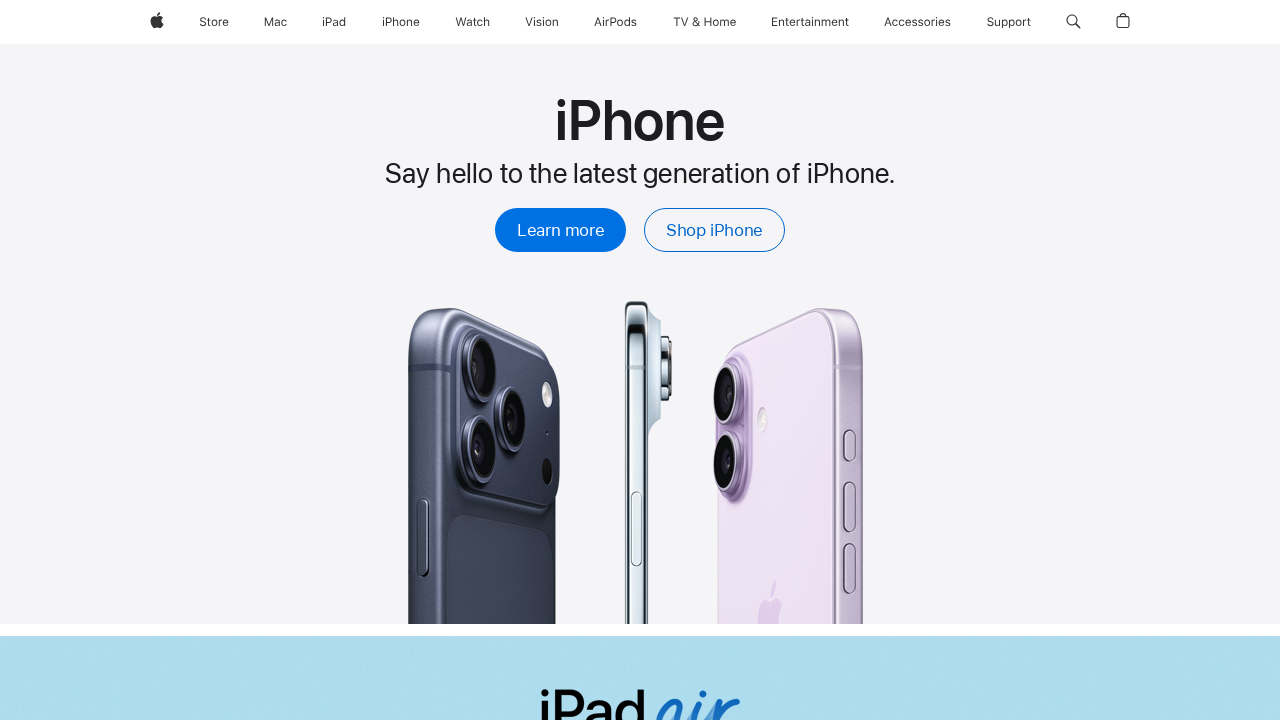

Opened Apple website at https://www.apple.com/
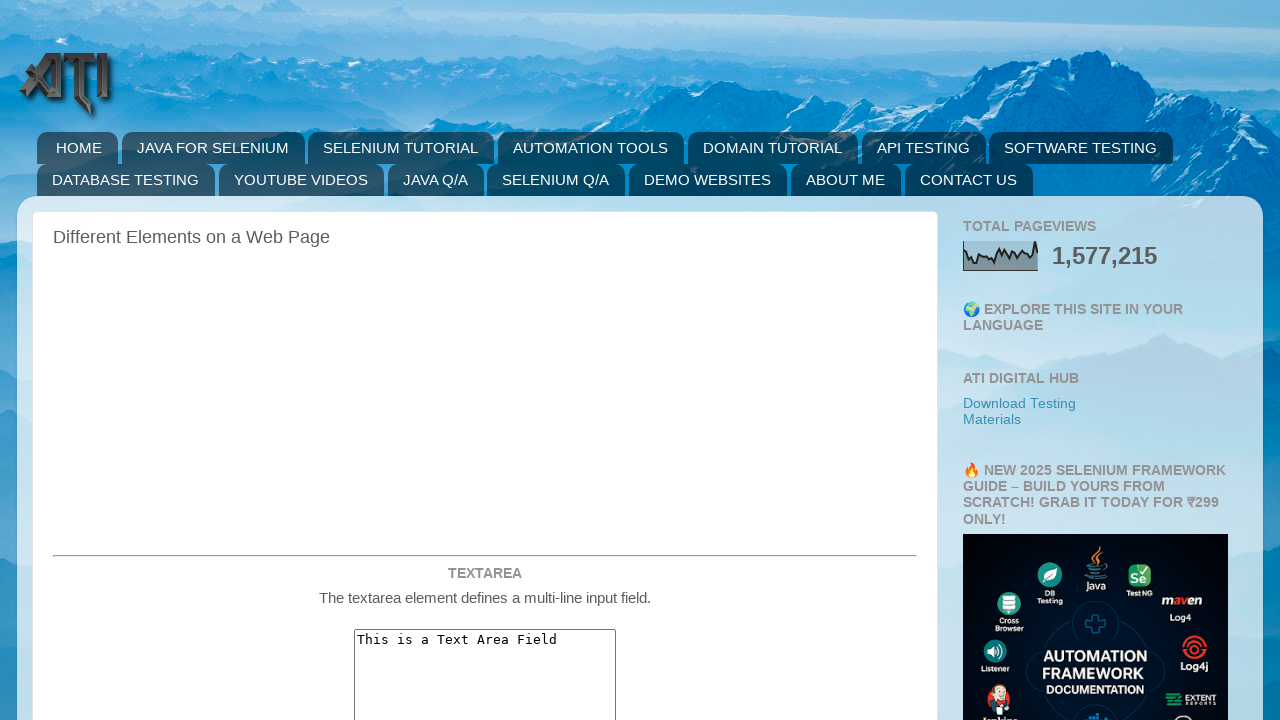

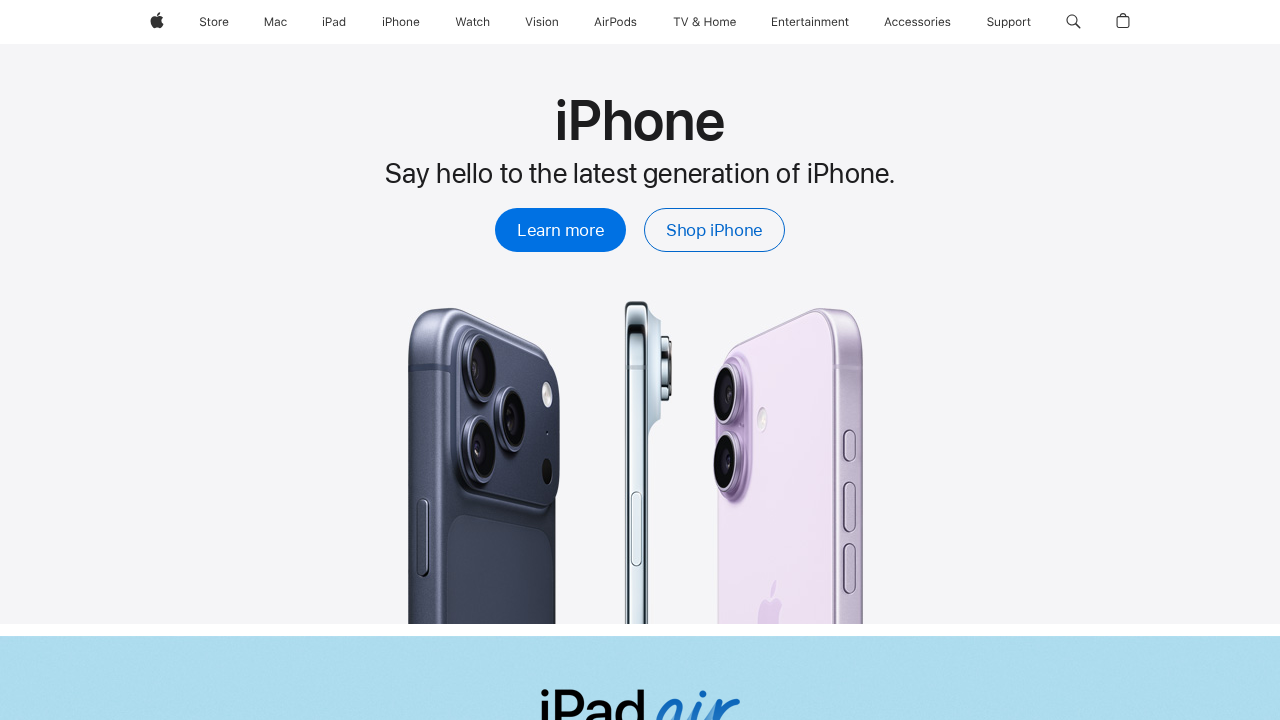